Tests inputting values into disabled form fields using JavaScript execution to bypass the disabled attribute

Starting URL: https://seleniumpractise.blogspot.com/2016/09/how-to-work-with-disable-textbox-or.html

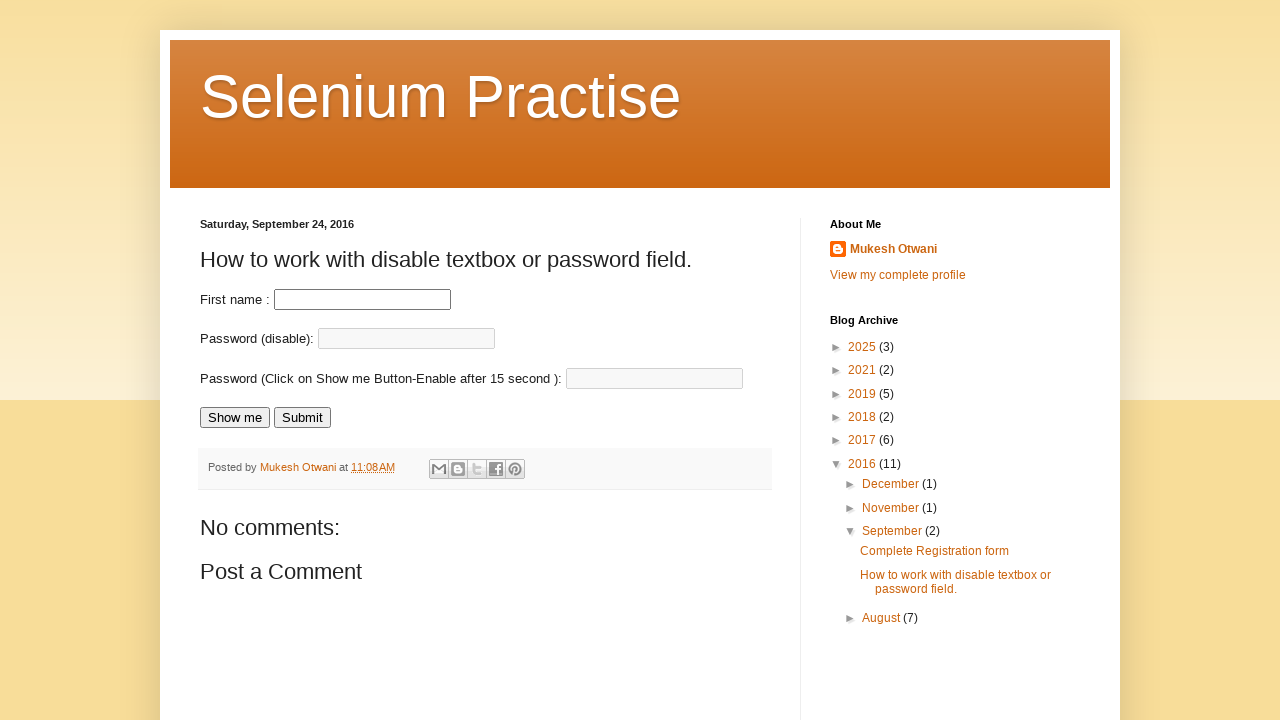

Set value 'testPassword123' in first disabled password field using JavaScript
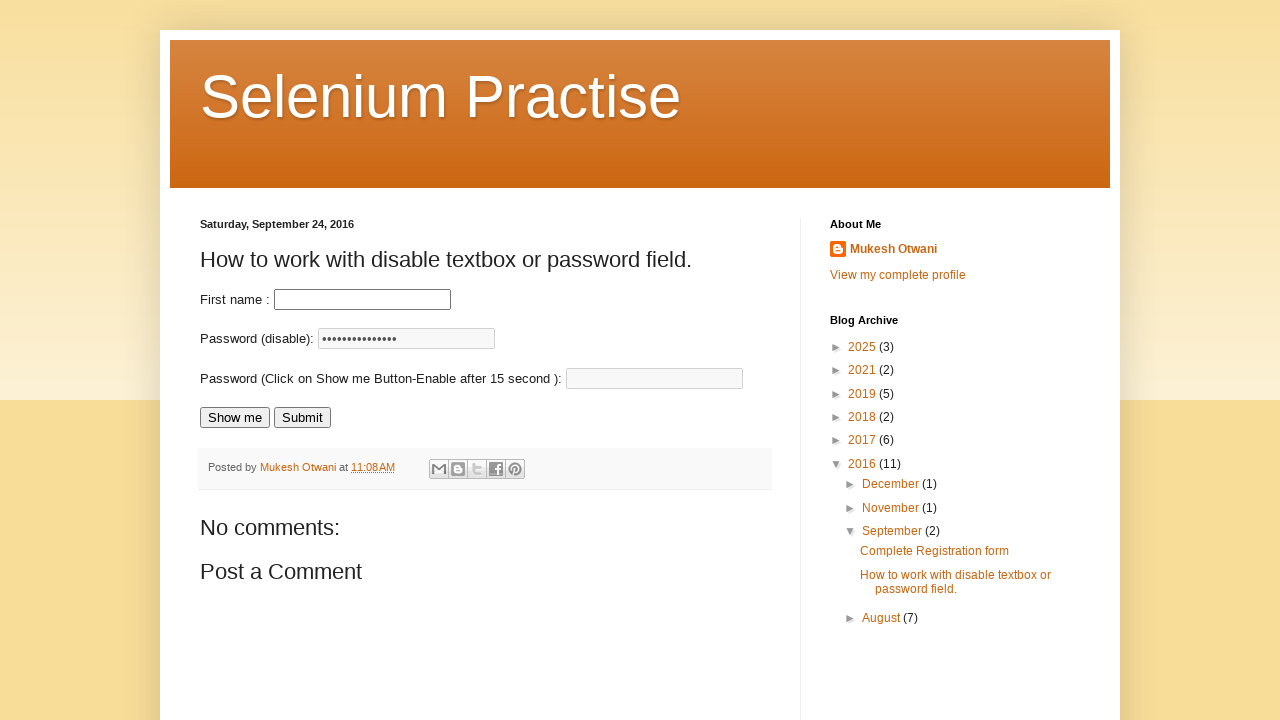

Set value 'testPassword456' in second disabled password field using JavaScript
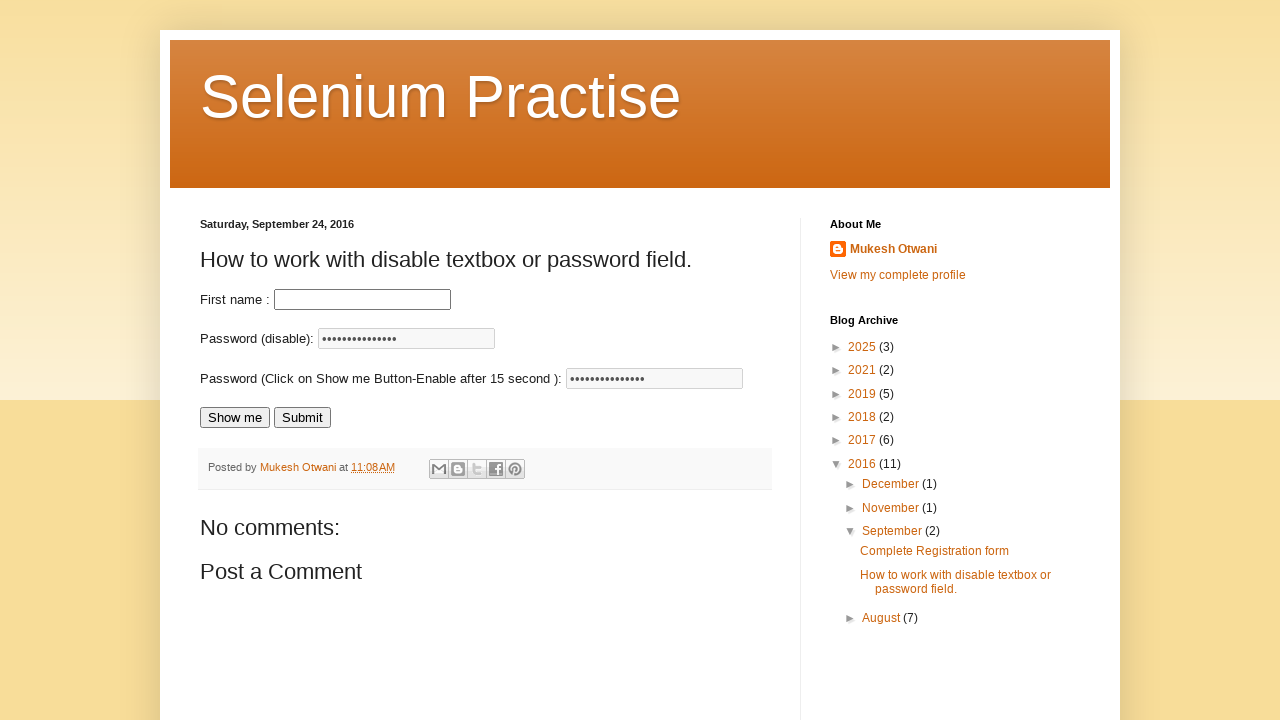

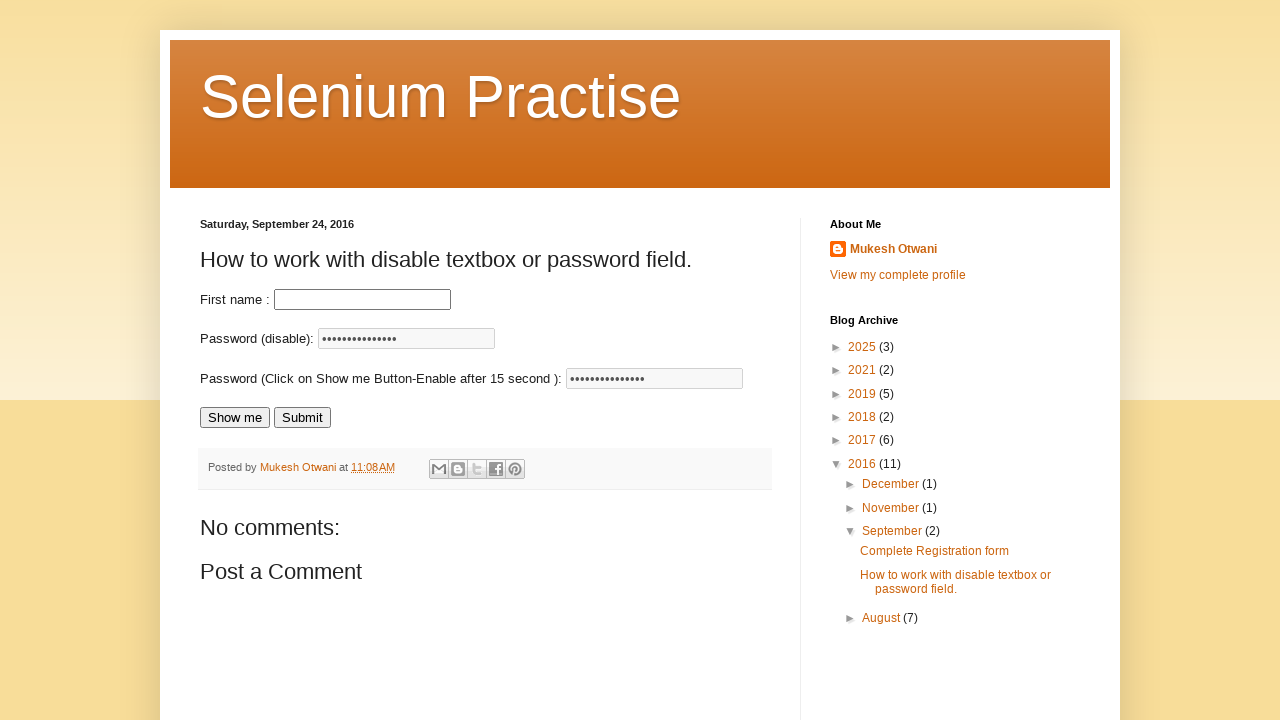